Tests responsive layout by changing viewport sizes at different breakpoints

Starting URL: https://group-project-three.vercel.app/

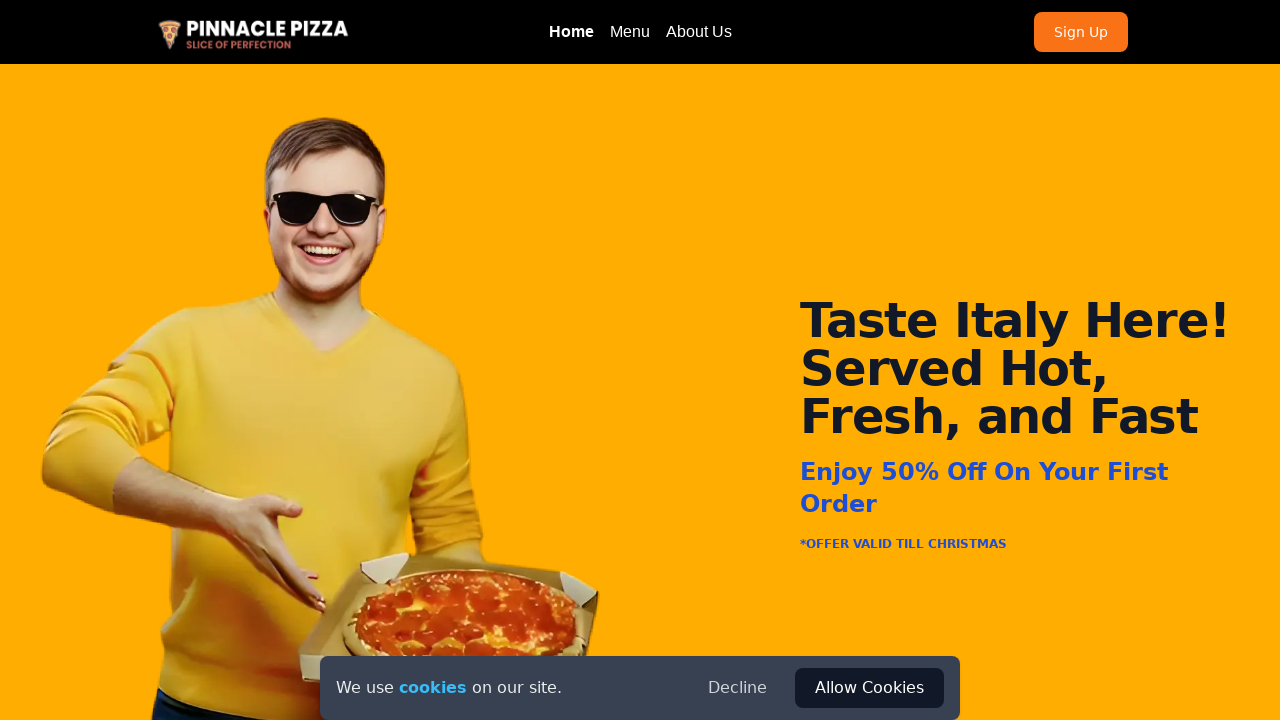

Set viewport to 800x600 (tablet breakpoint)
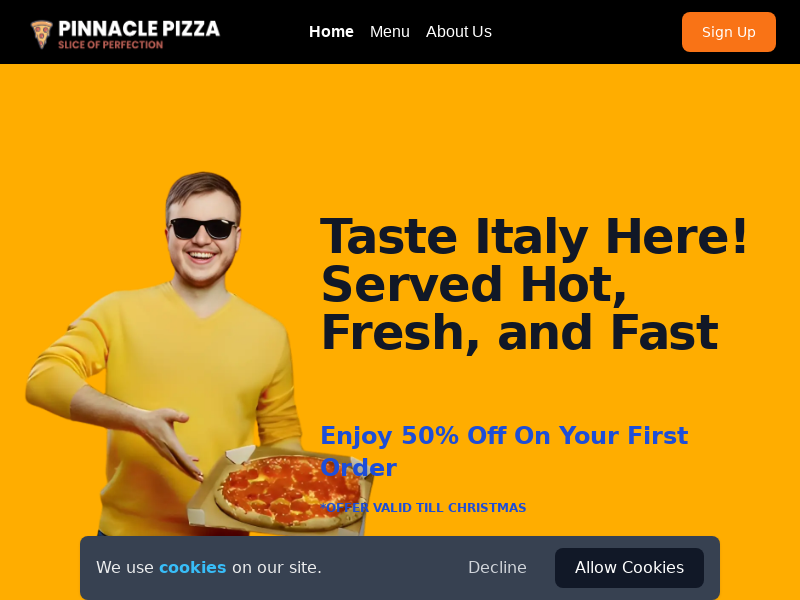

Waited 500ms for layout reflow at tablet breakpoint
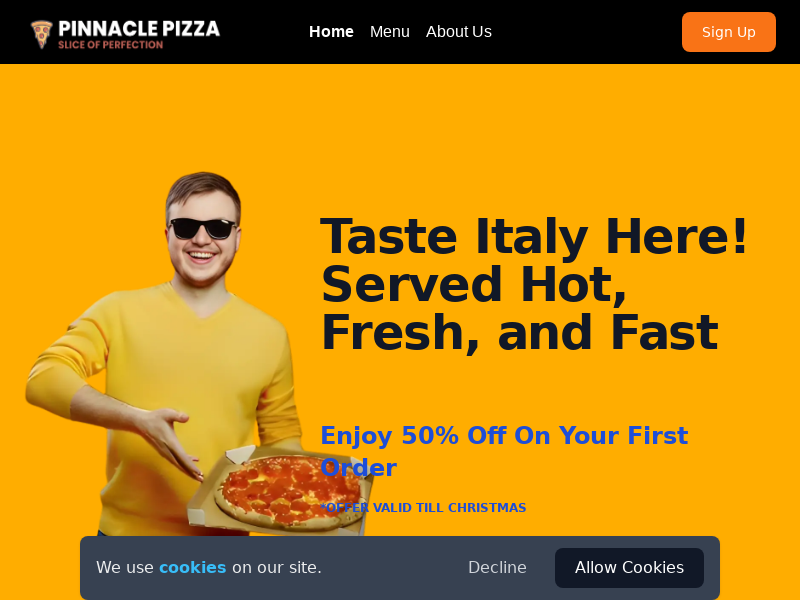

Set viewport to 1200x800 (desktop breakpoint)
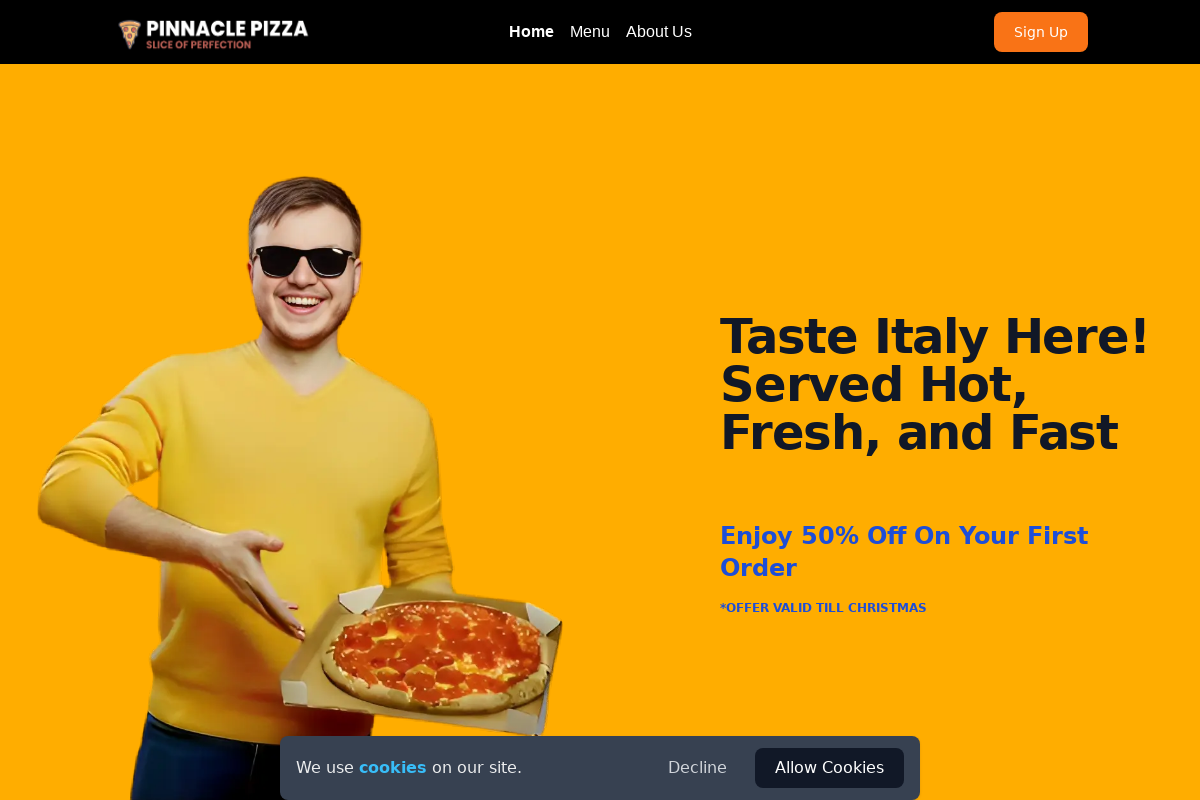

Waited 500ms for layout reflow at desktop breakpoint
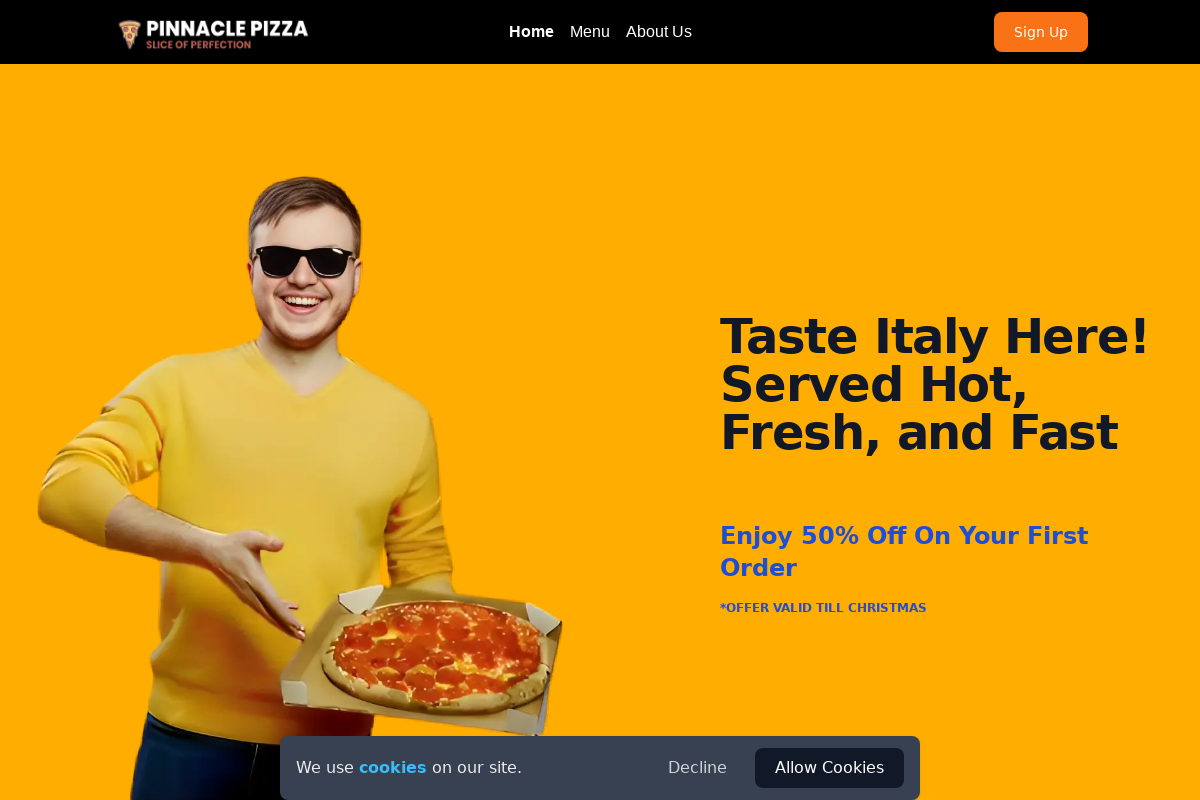

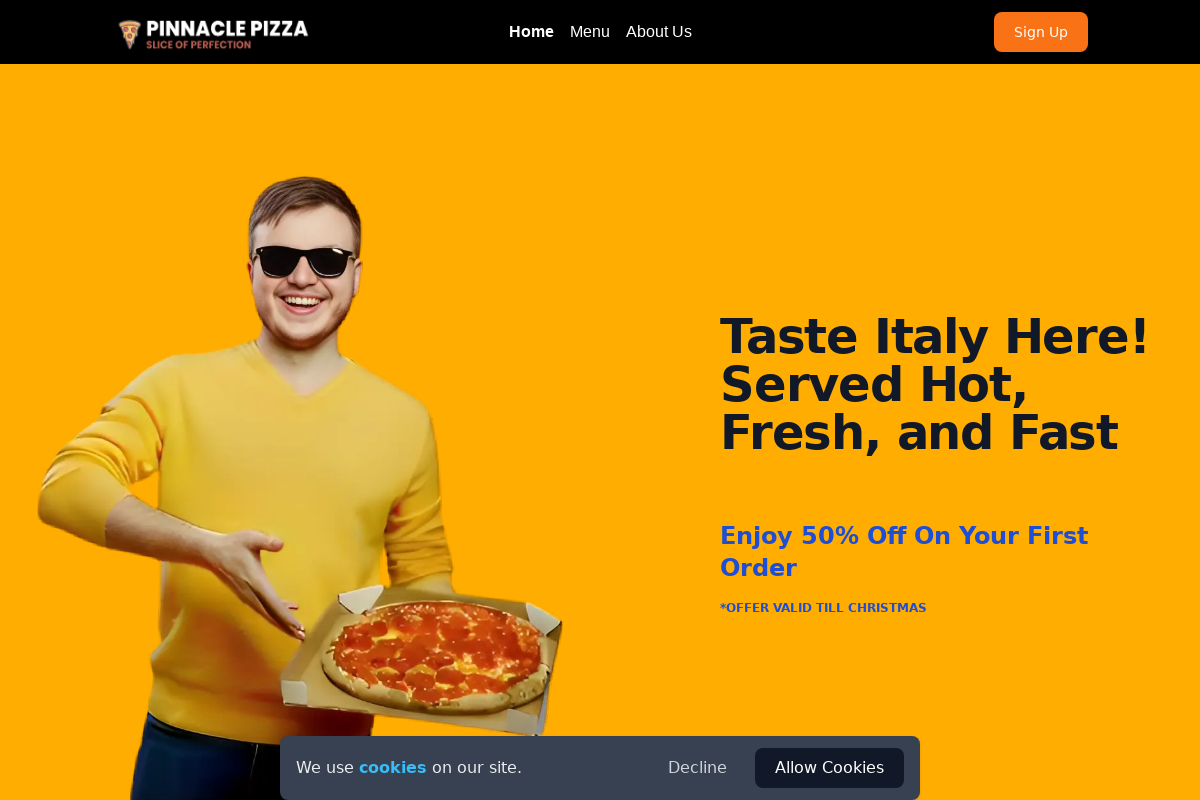